Tests web table functionality by adding a new record and searching for it

Starting URL: https://demoqa.com/webtables

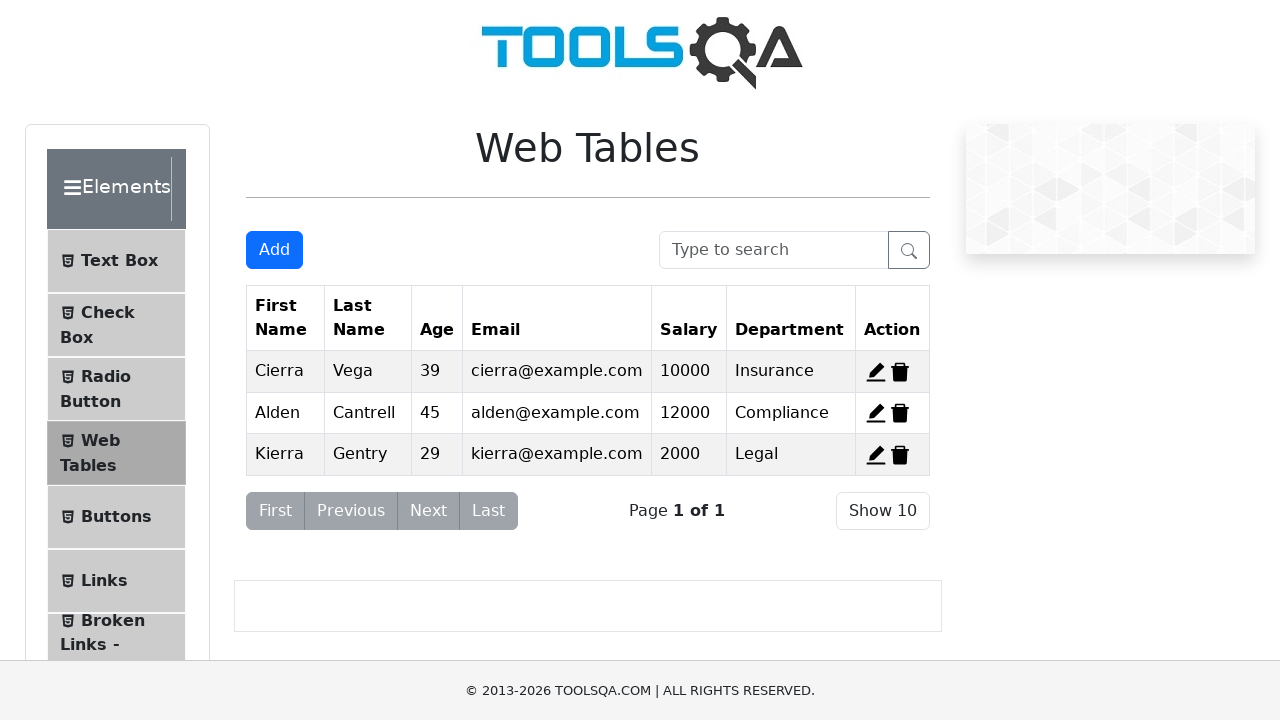

Clicked 'Add New Record' button at (274, 250) on button#addNewRecordButton
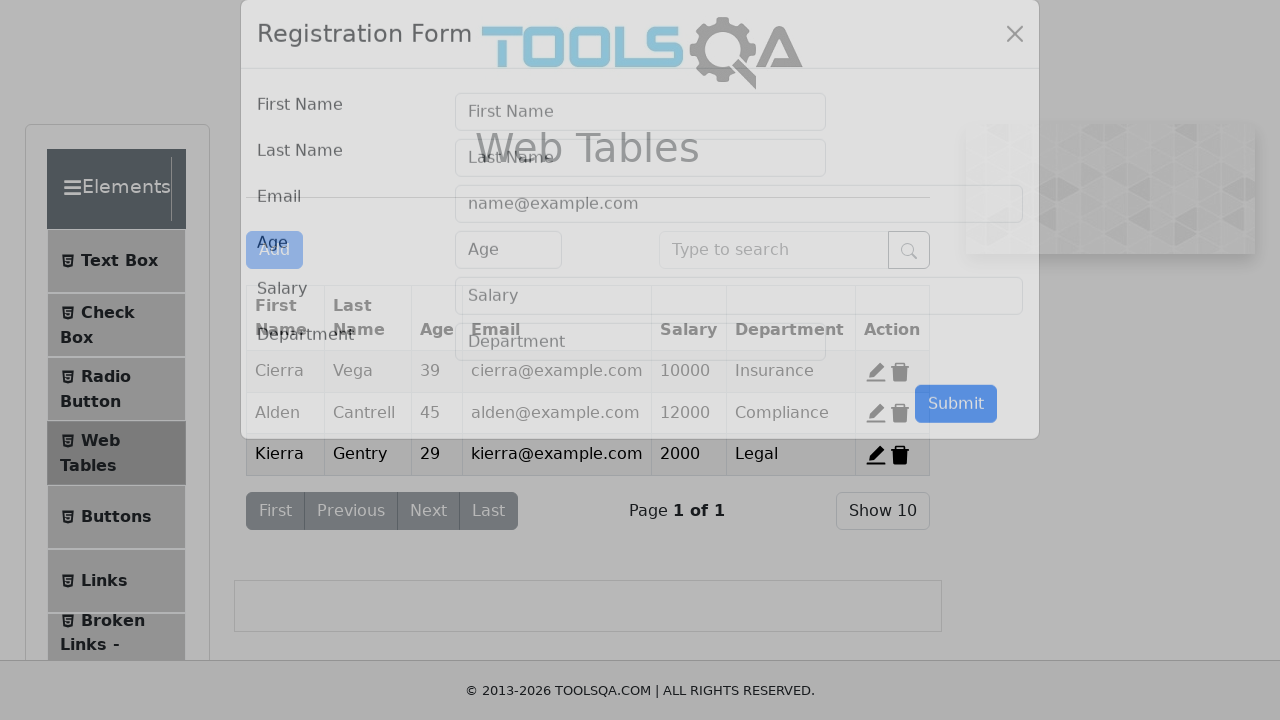

Filled first name field with 'Bandit' on input#firstName
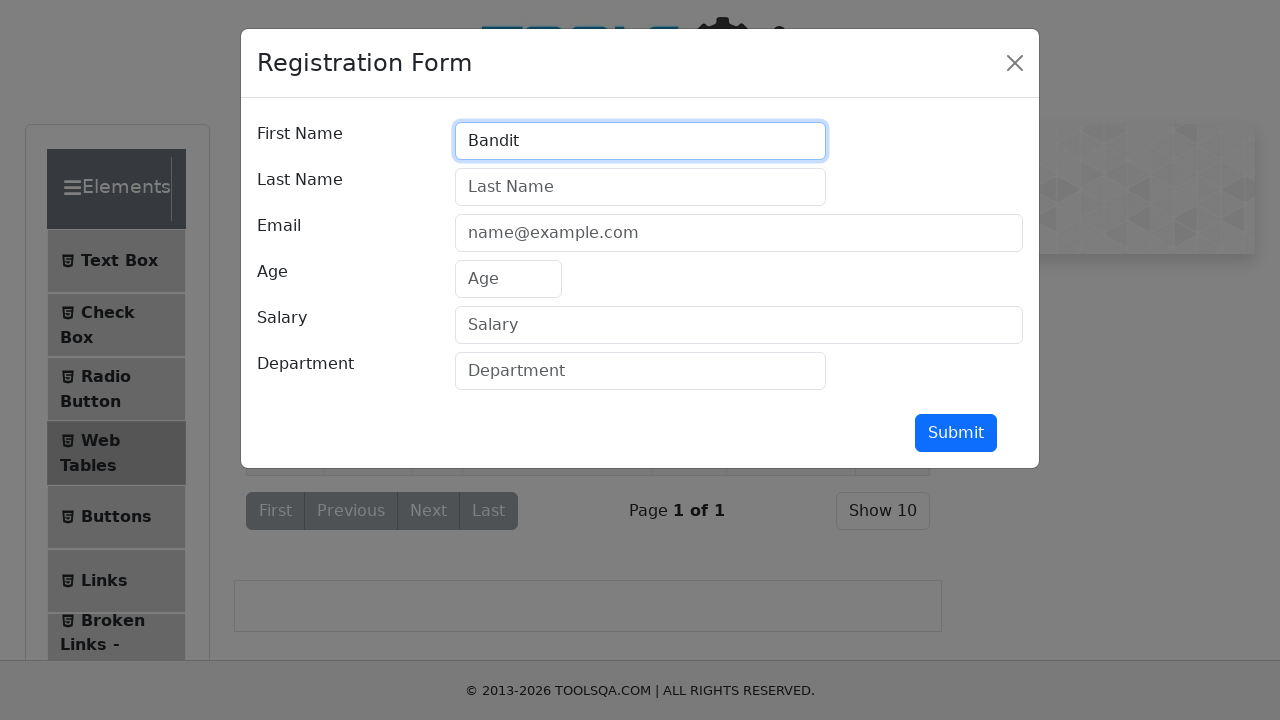

Filled last name field with 'Papito' on input#lastName
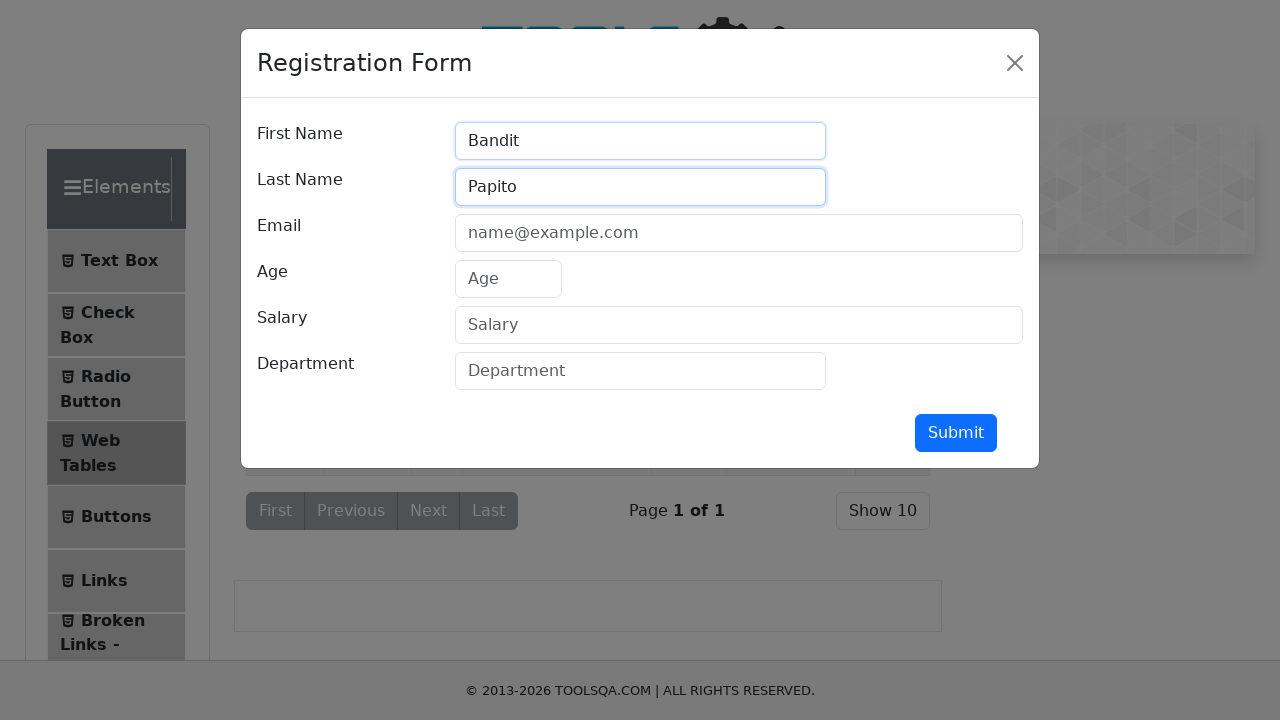

Filled email field with 'papito@gmail.com' on input#userEmail
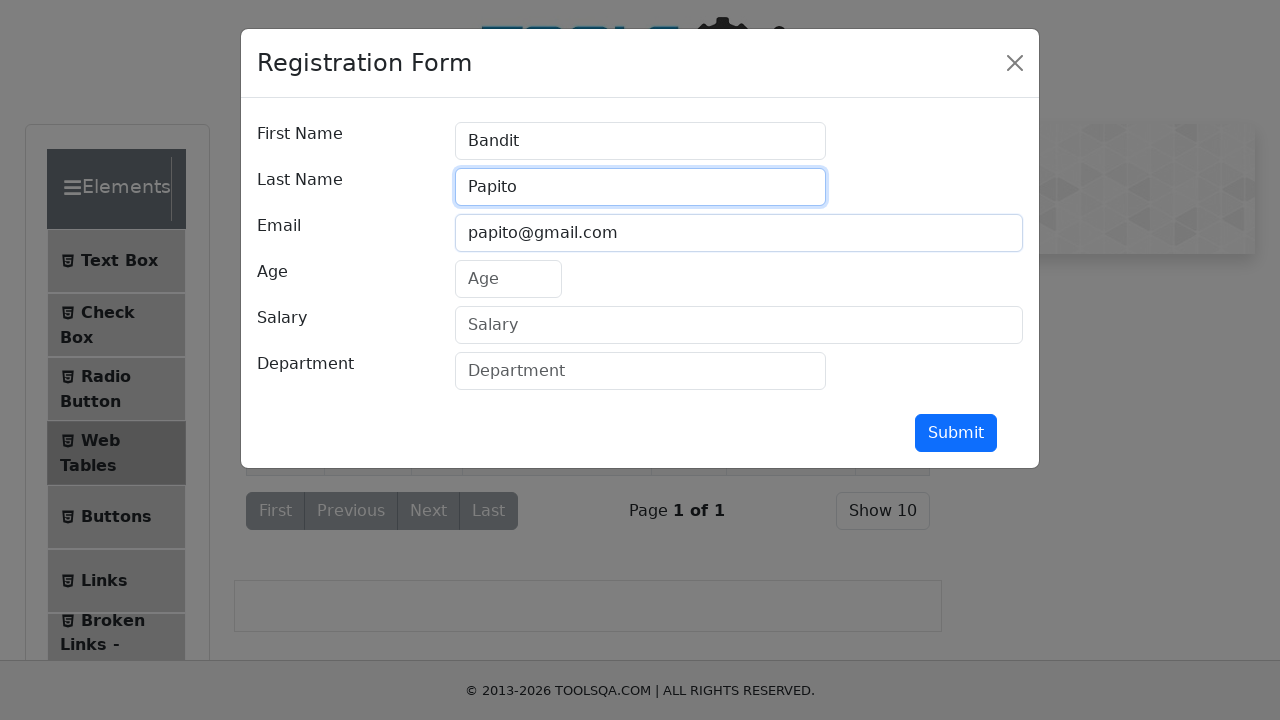

Filled age field with '2' on input#age
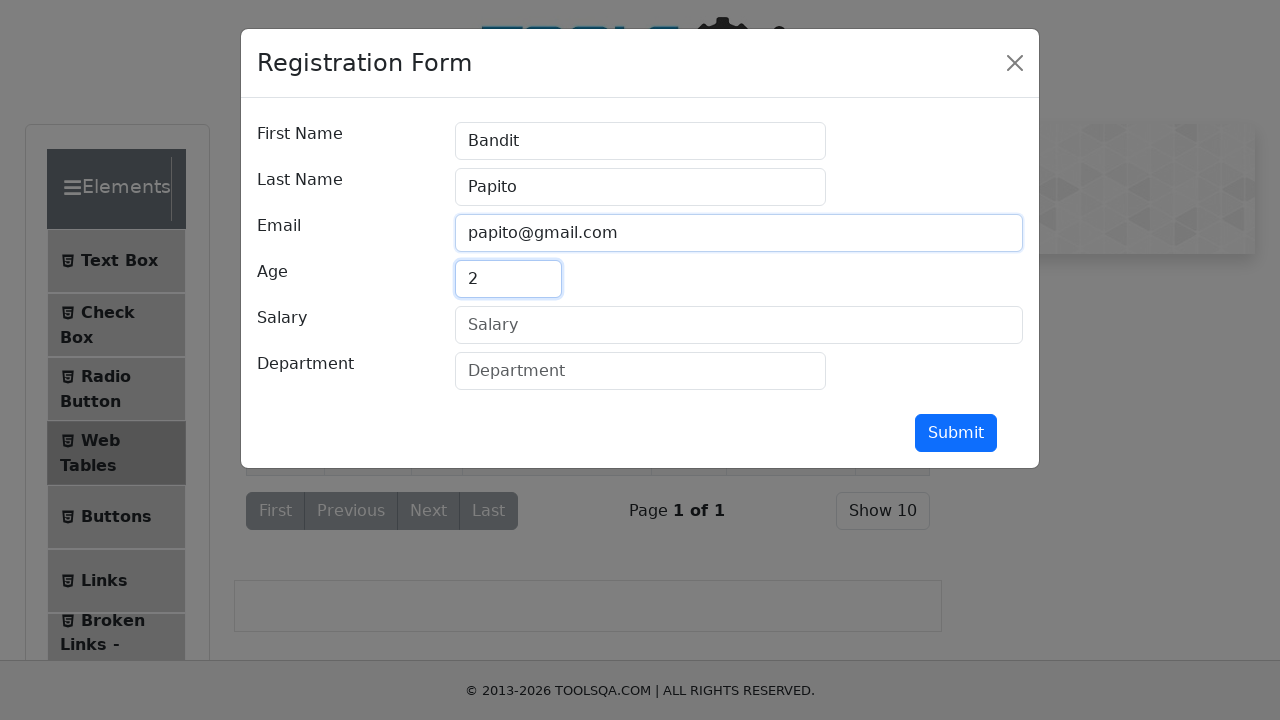

Filled salary field with '25' on input#salary
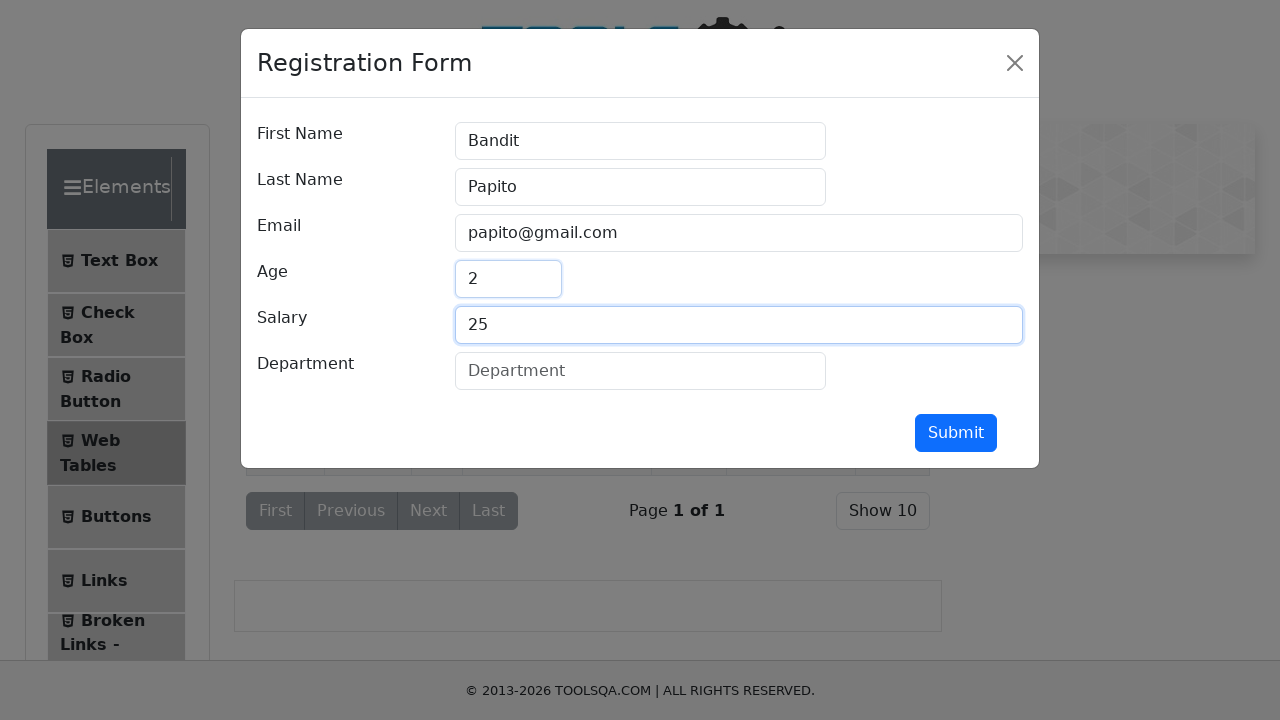

Filled department field with 'Security' on input#department
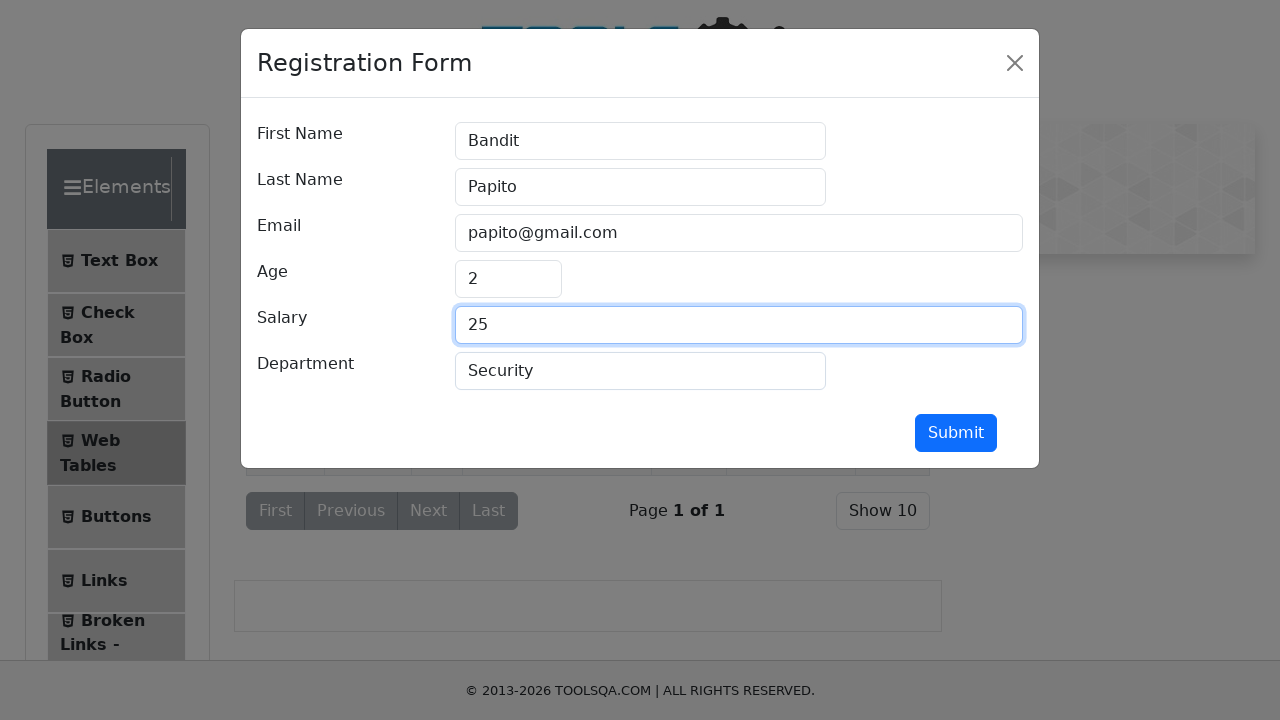

Clicked submit button to add new record at (956, 433) on button#submit
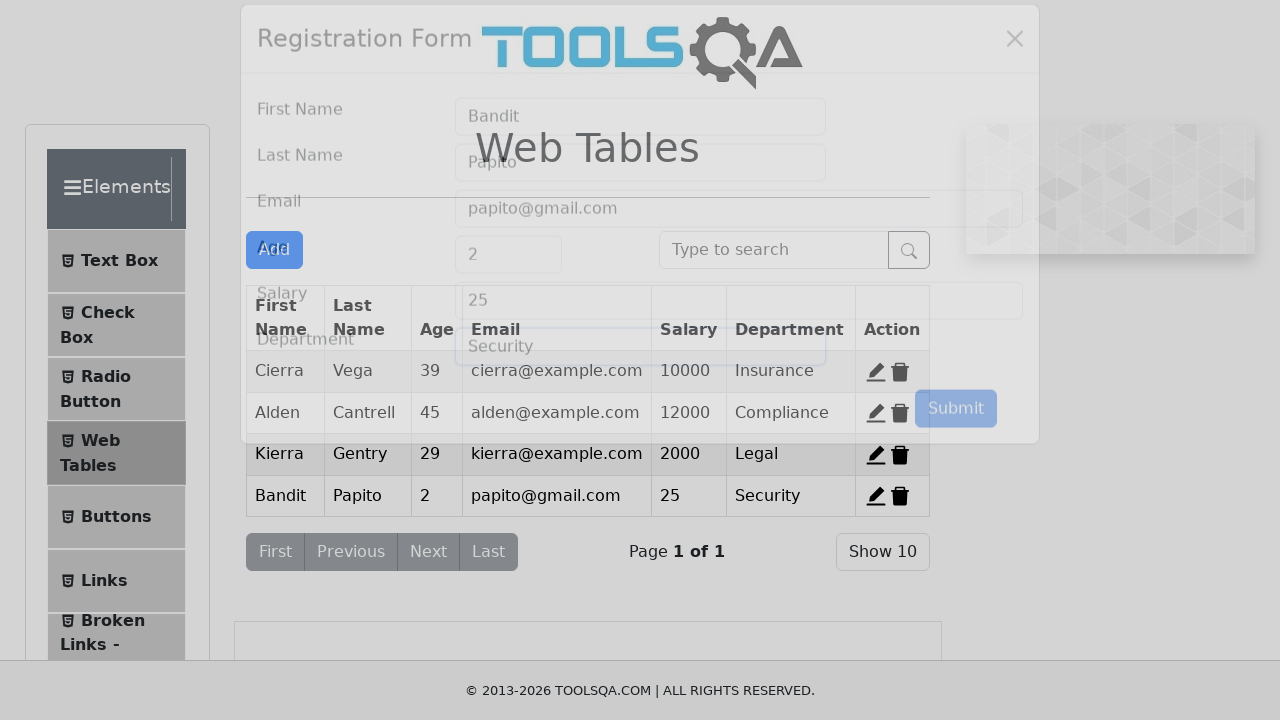

Filled search box with 'Bandit' to find the newly added record on input#searchBox
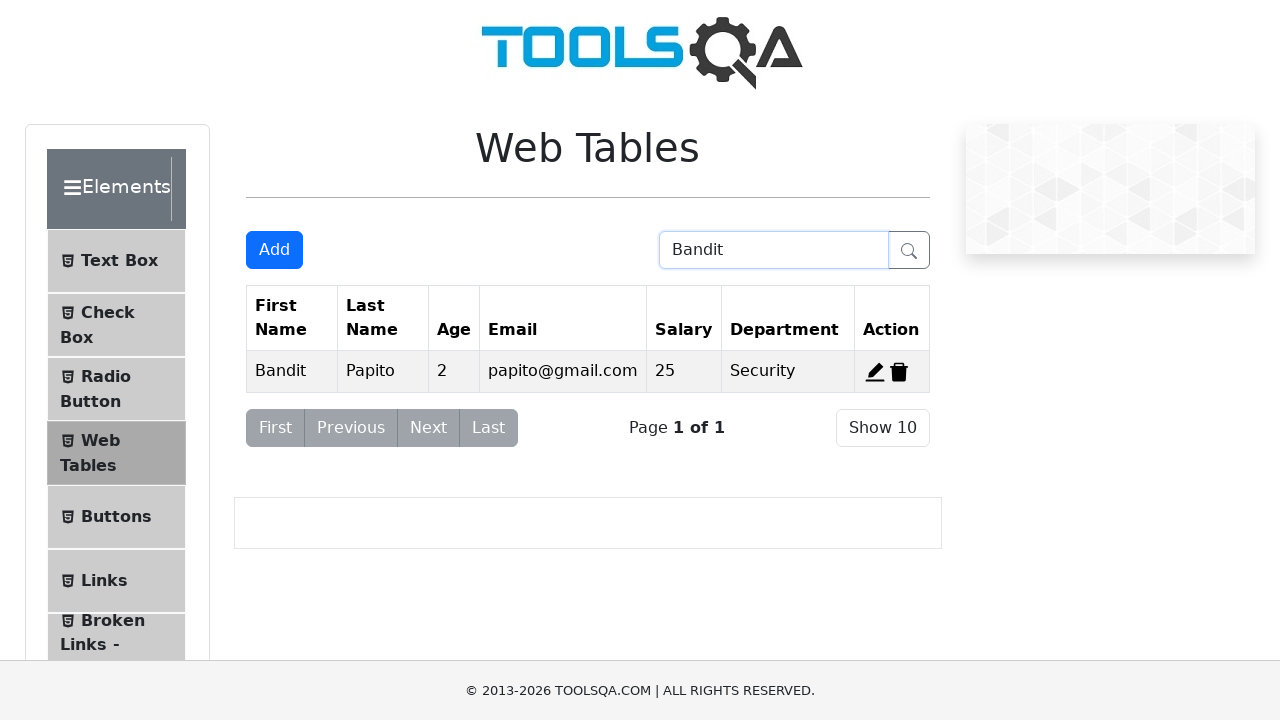

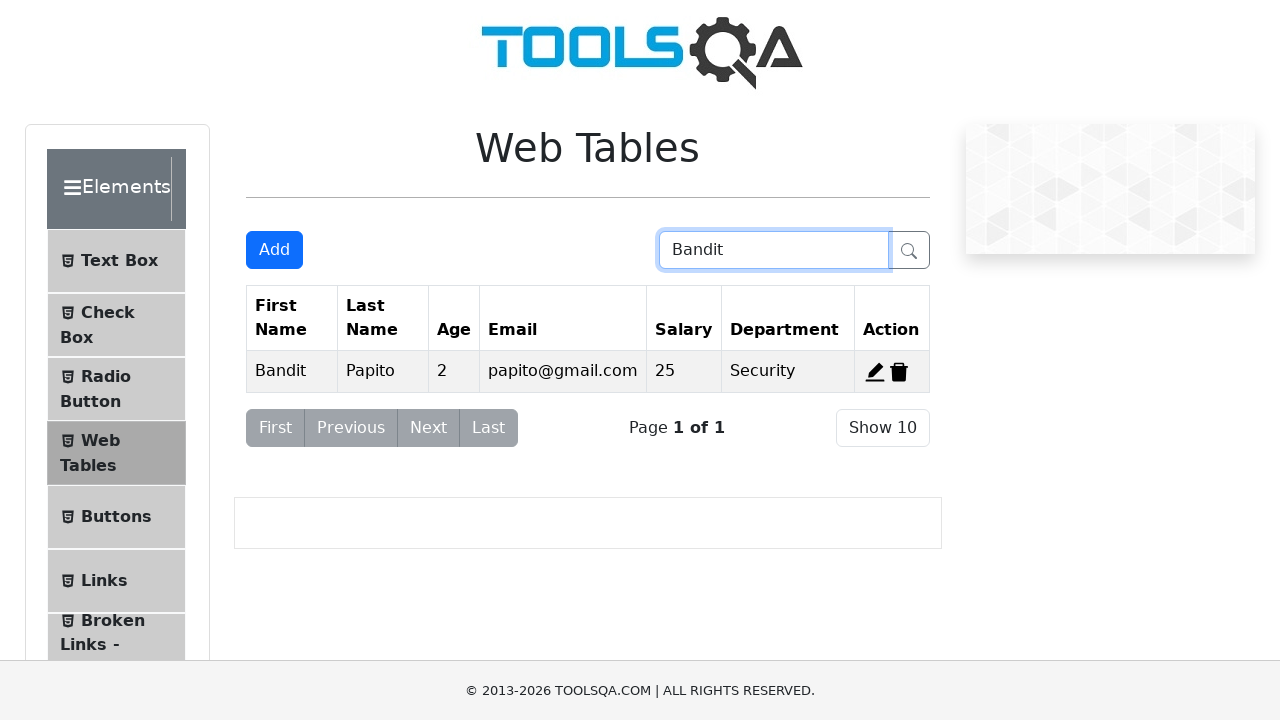